Tests the Python.org website search functionality by searching for "pycon" and verifying results are found

Starting URL: https://www.python.org

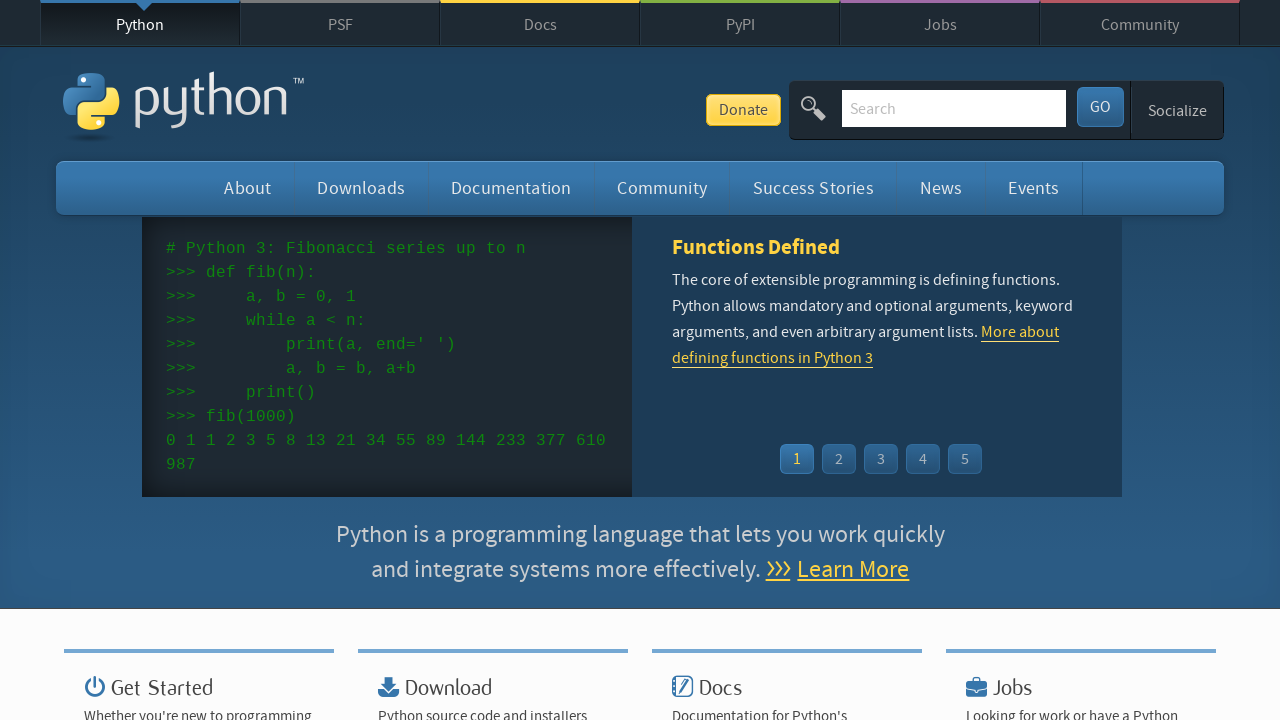

Verified page title contains 'Python'
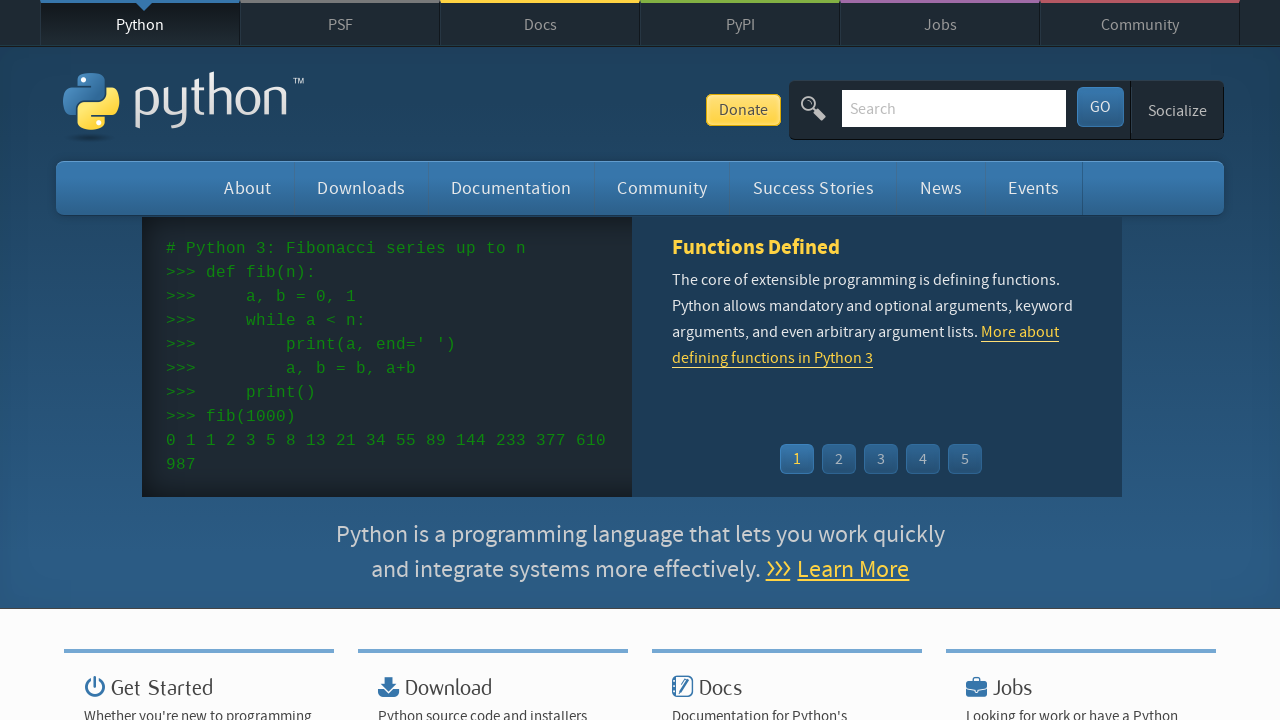

Filled search box with 'pycon' on input[name='q']
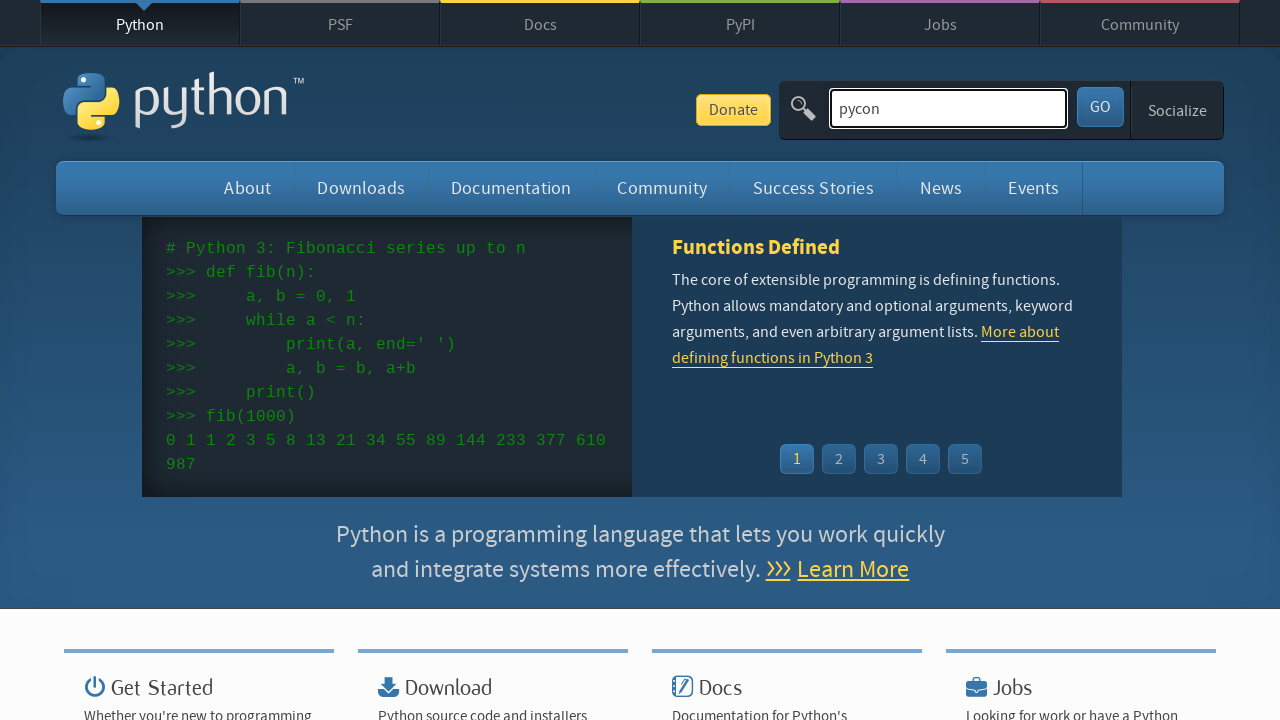

Pressed Enter to submit search for 'pycon' on input[name='q']
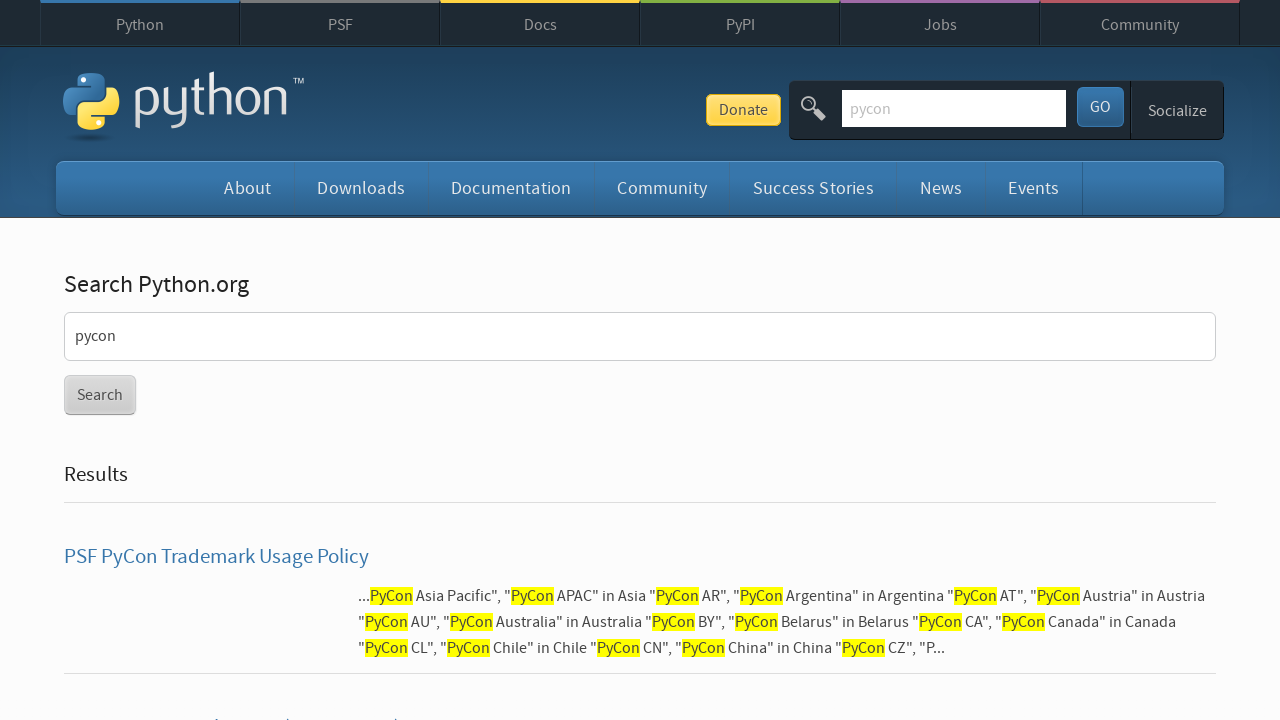

Waited for page to reach networkidle state
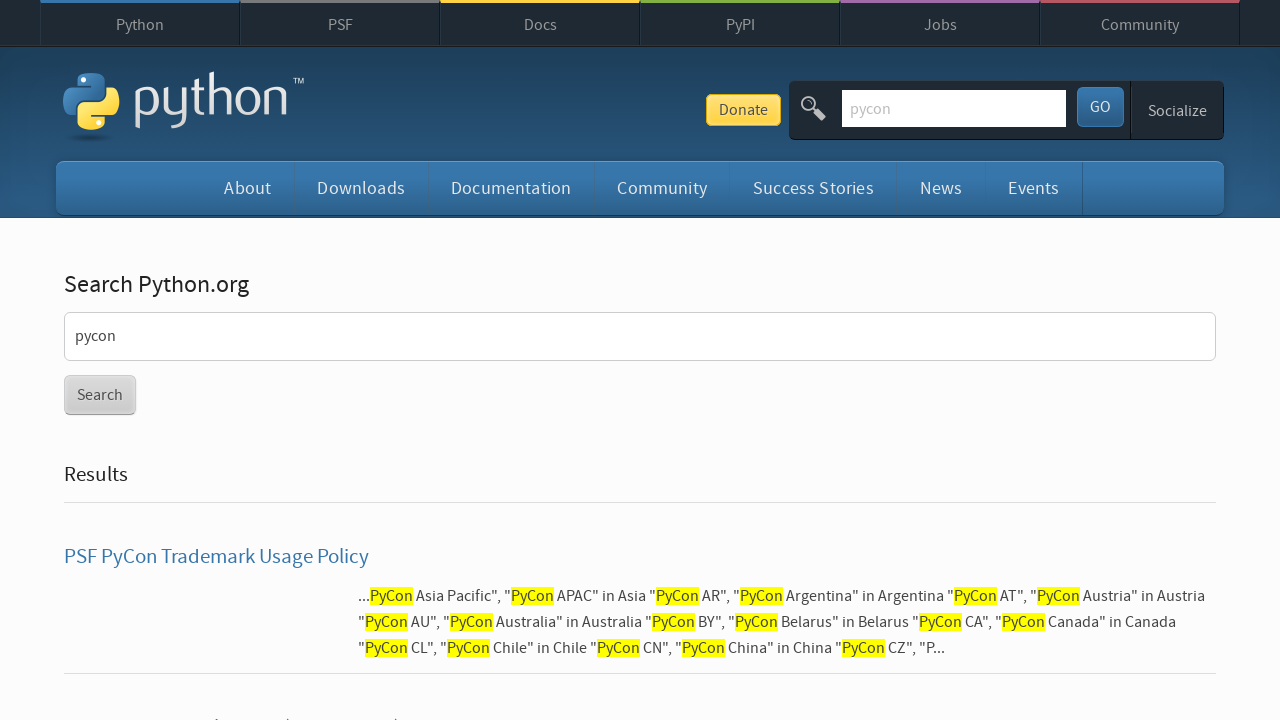

Verified search results are found (no 'No results found' message)
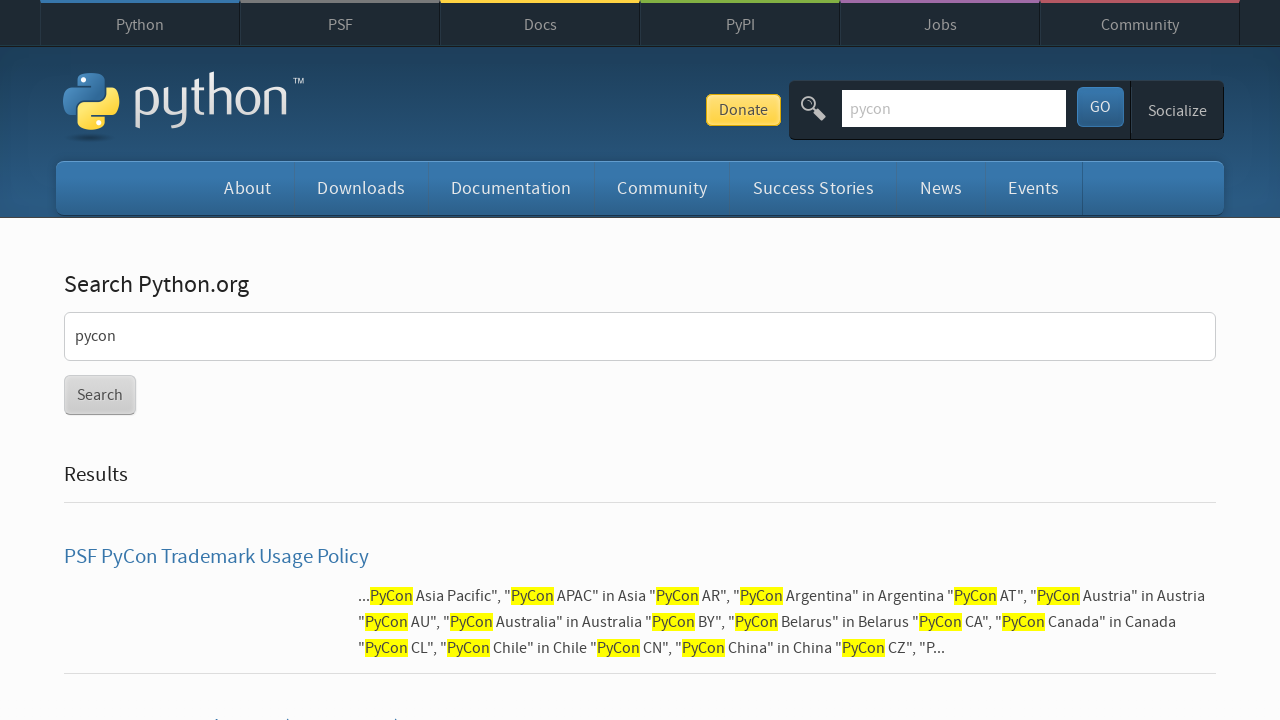

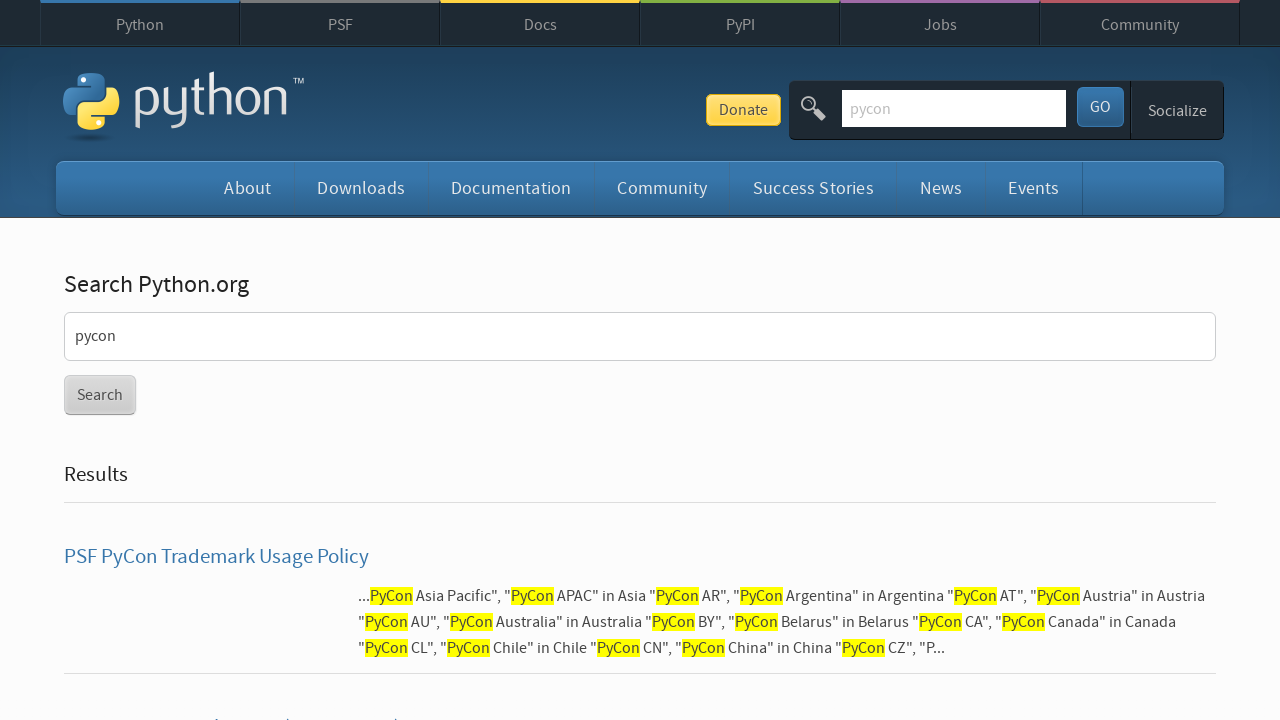